Tests browser navigation commands by navigating between two URLs, then using back, forward, and refresh functionality to verify navigation history works correctly.

Starting URL: https://demo.nopcommerce.com/register

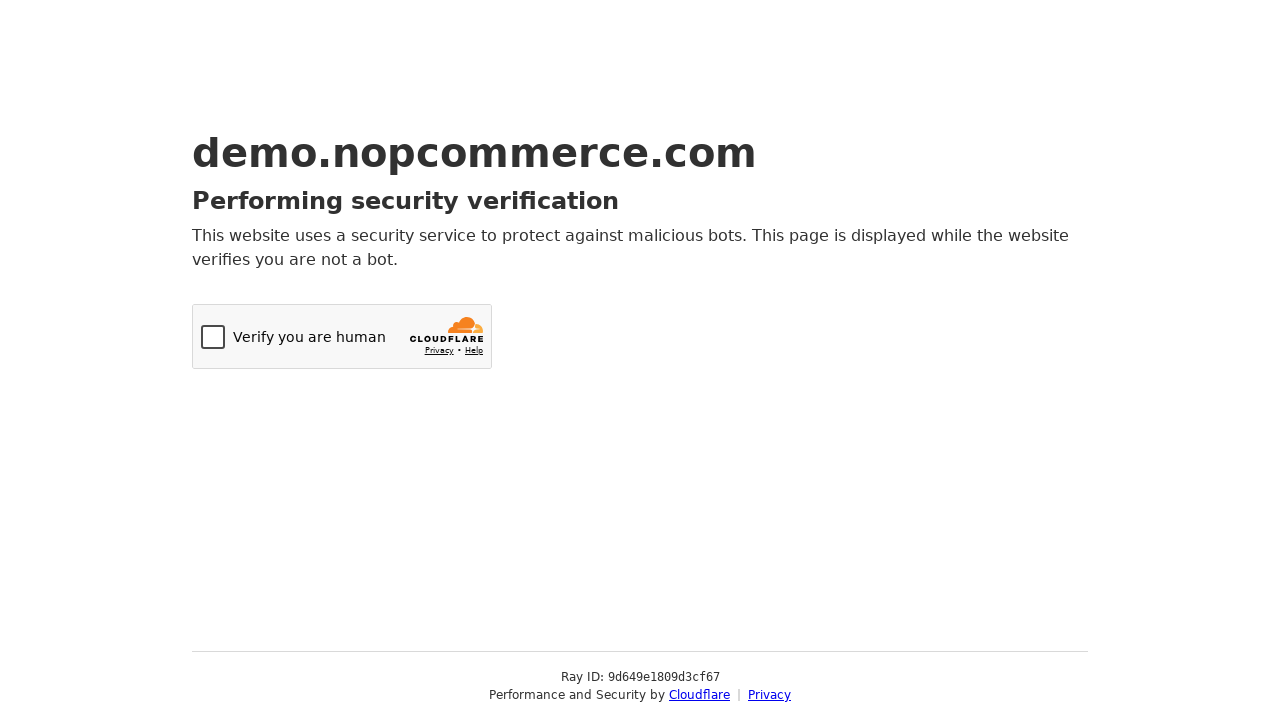

Navigated to OrangeHRM login page
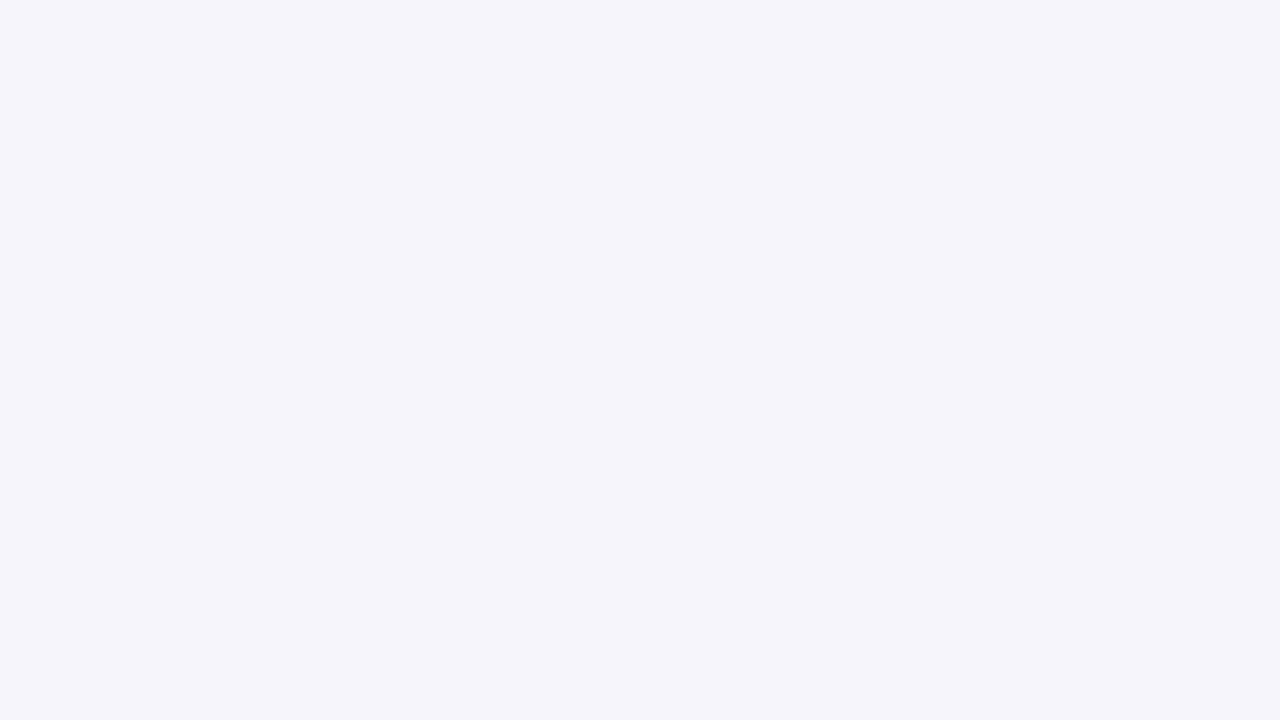

Navigated back to register page using browser back button
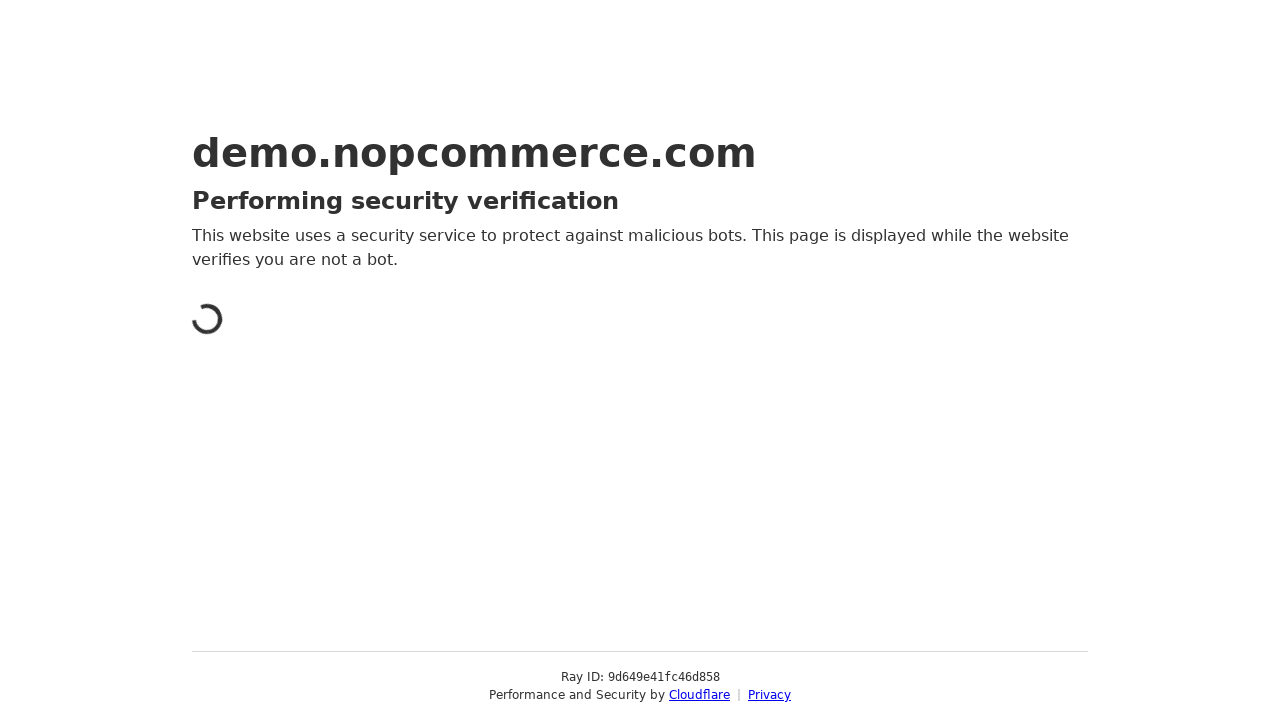

Verified current URL after back navigation: https://demo.nopcommerce.com/register
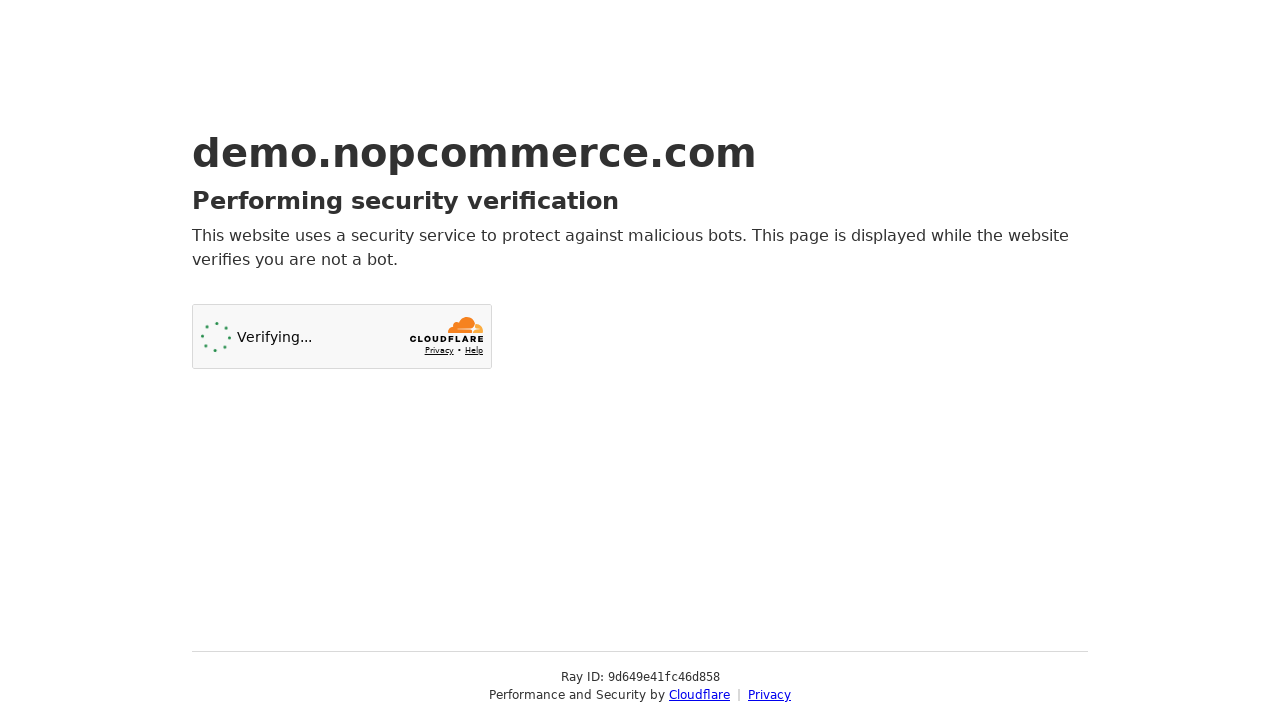

Navigated forward to login page using browser forward button
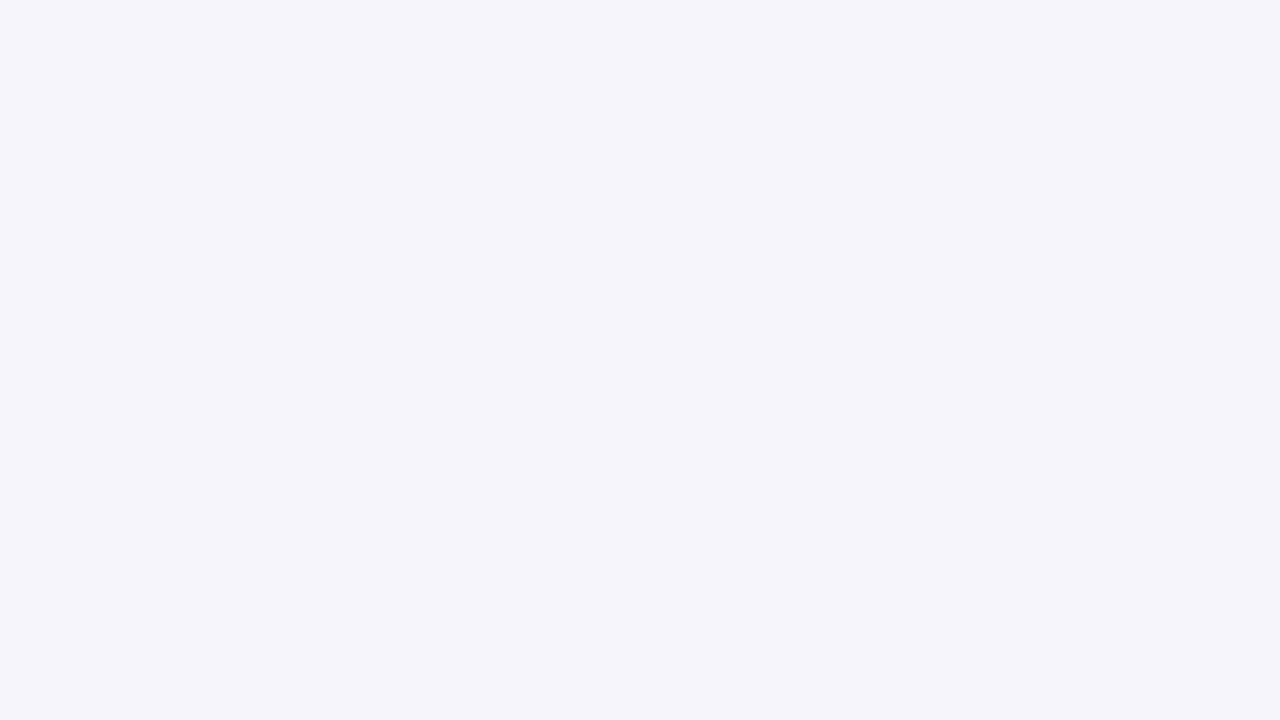

Verified current URL after forward navigation: https://opensource-demo.orangehrmlive.com/web/index.php/auth/login
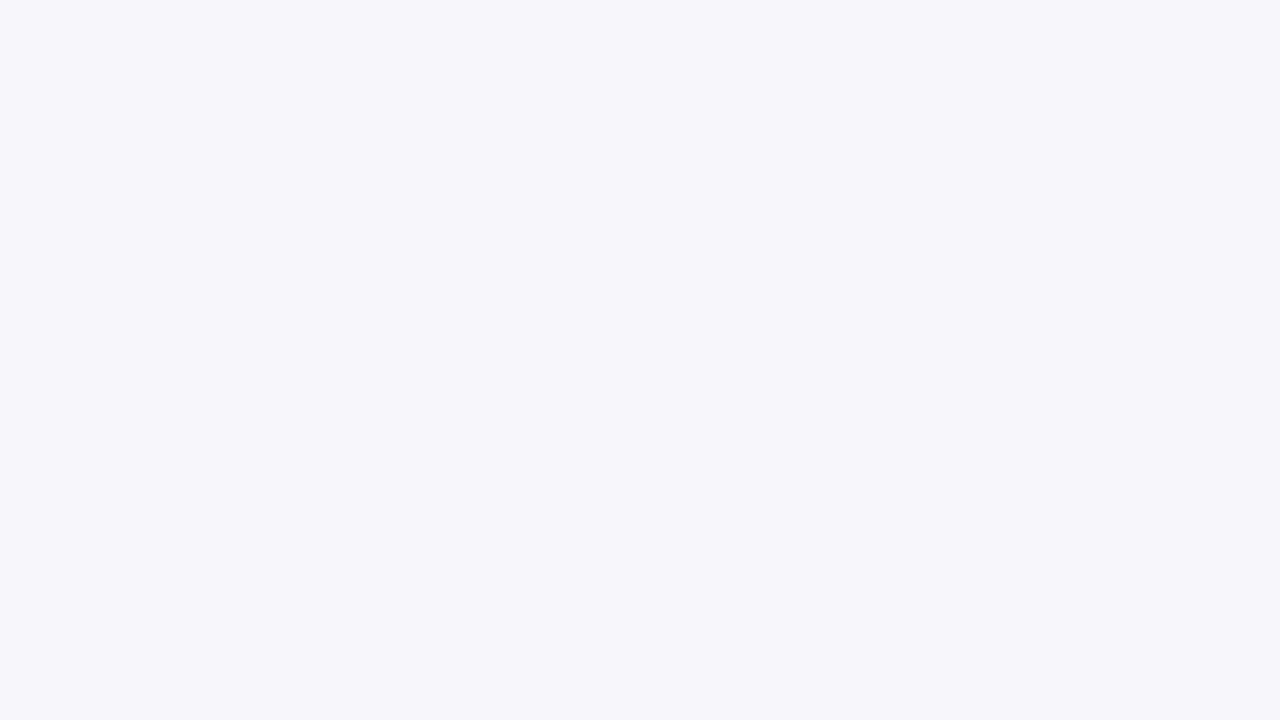

Refreshed the current page
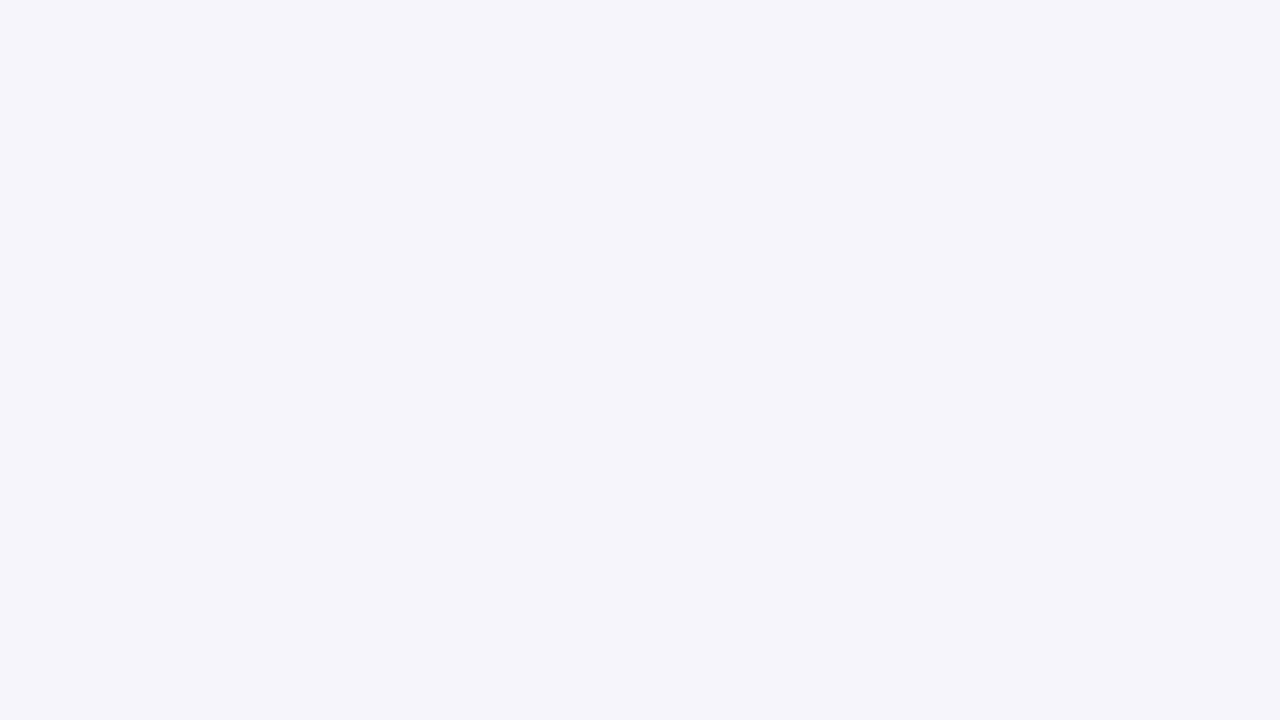

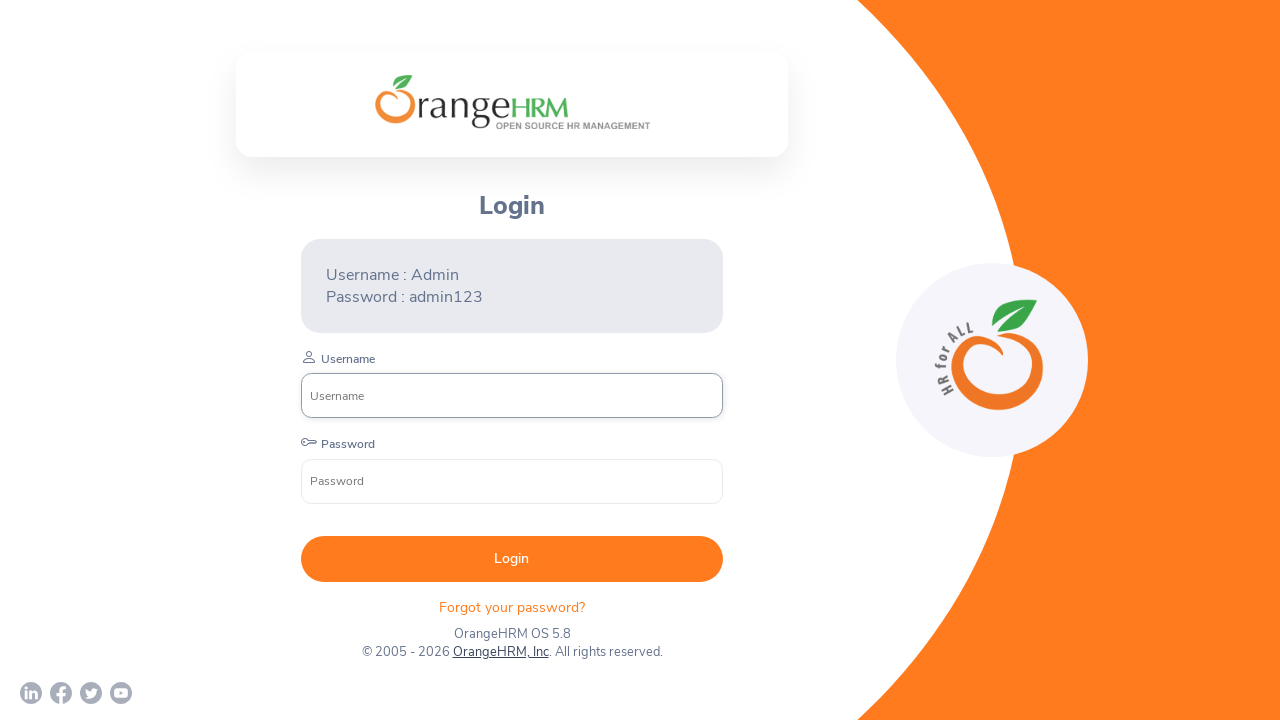